Tests the add/remove elements functionality by clicking a link to navigate to the add/remove elements page, clicking the add button, and verifying the new element appears

Starting URL: https://the-internet.herokuapp.com/

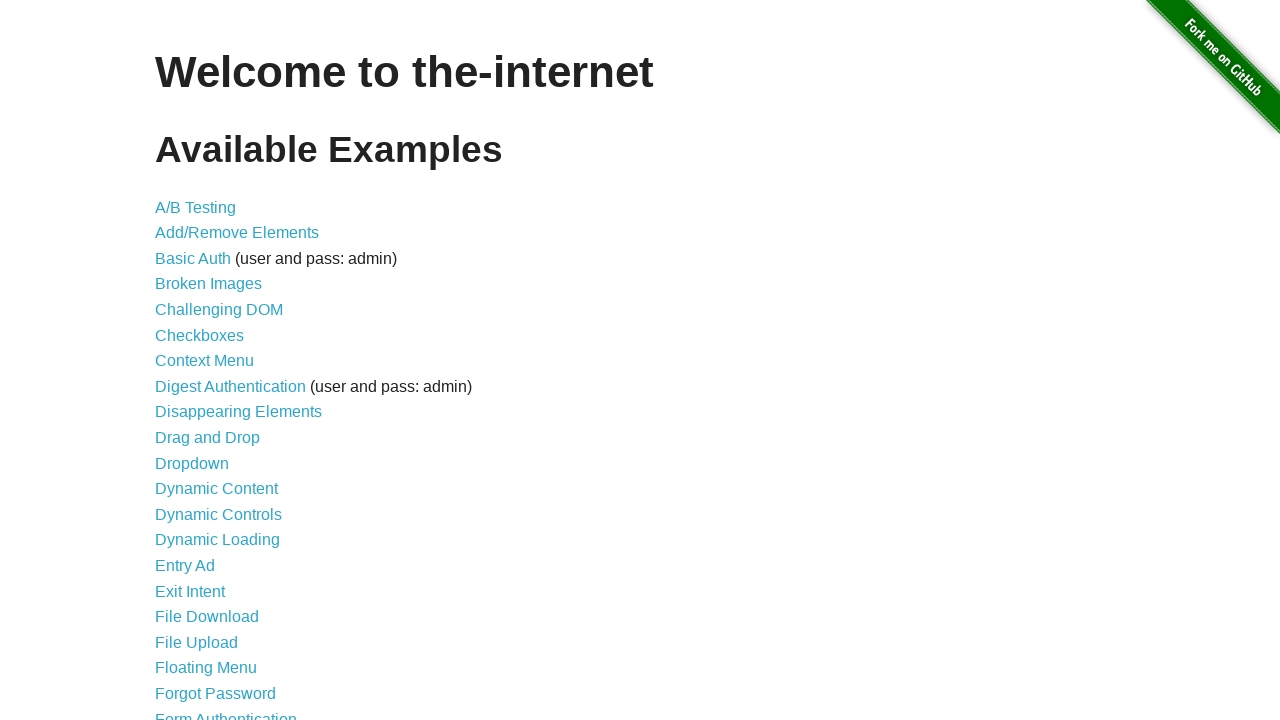

Clicked on Add/Remove Elements link to navigate to the add/remove elements page at (237, 233) on a[href='/add_remove_elements/']
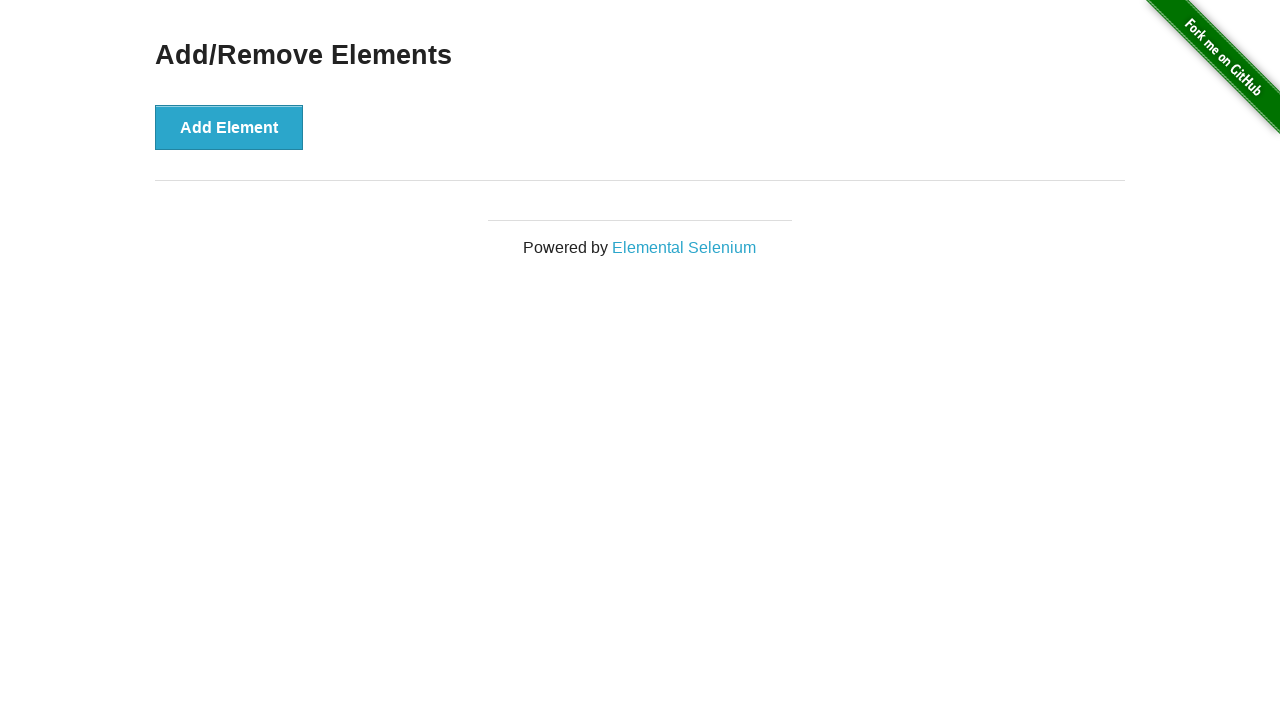

Clicked the Add Element button at (229, 127) on button[onclick='addElement()']
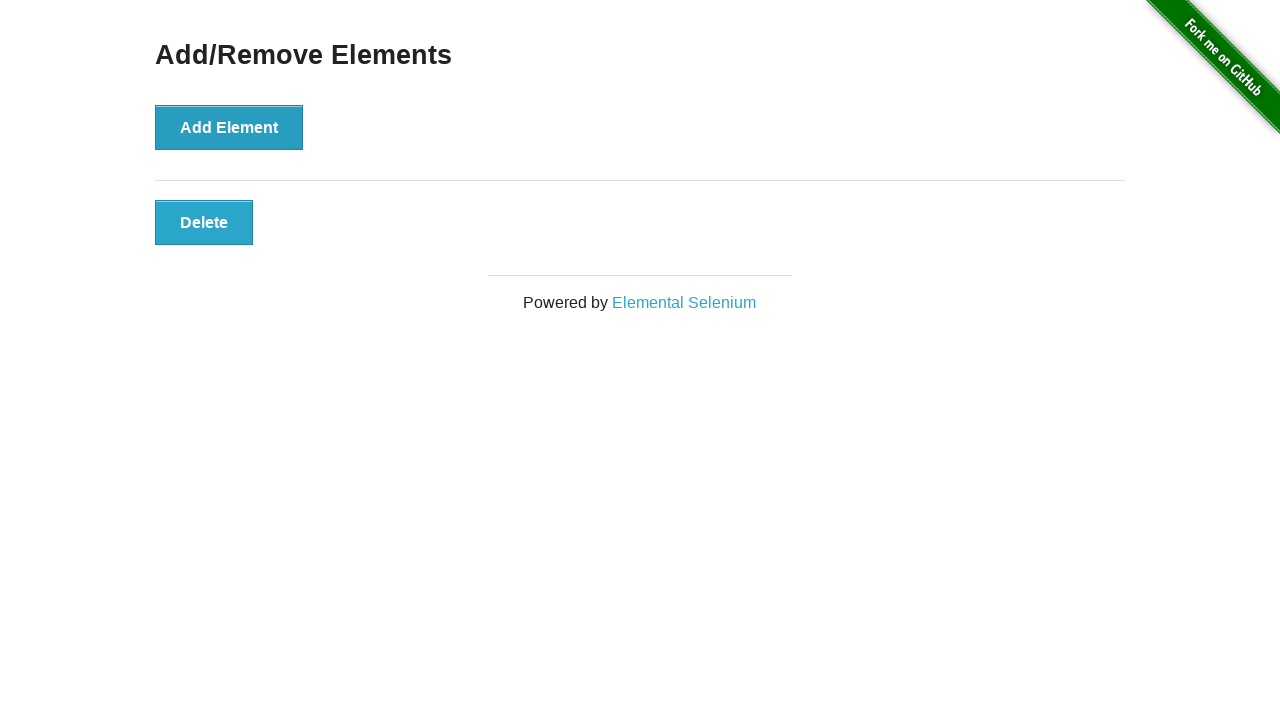

Verified the new element appears with 'added-manually' class
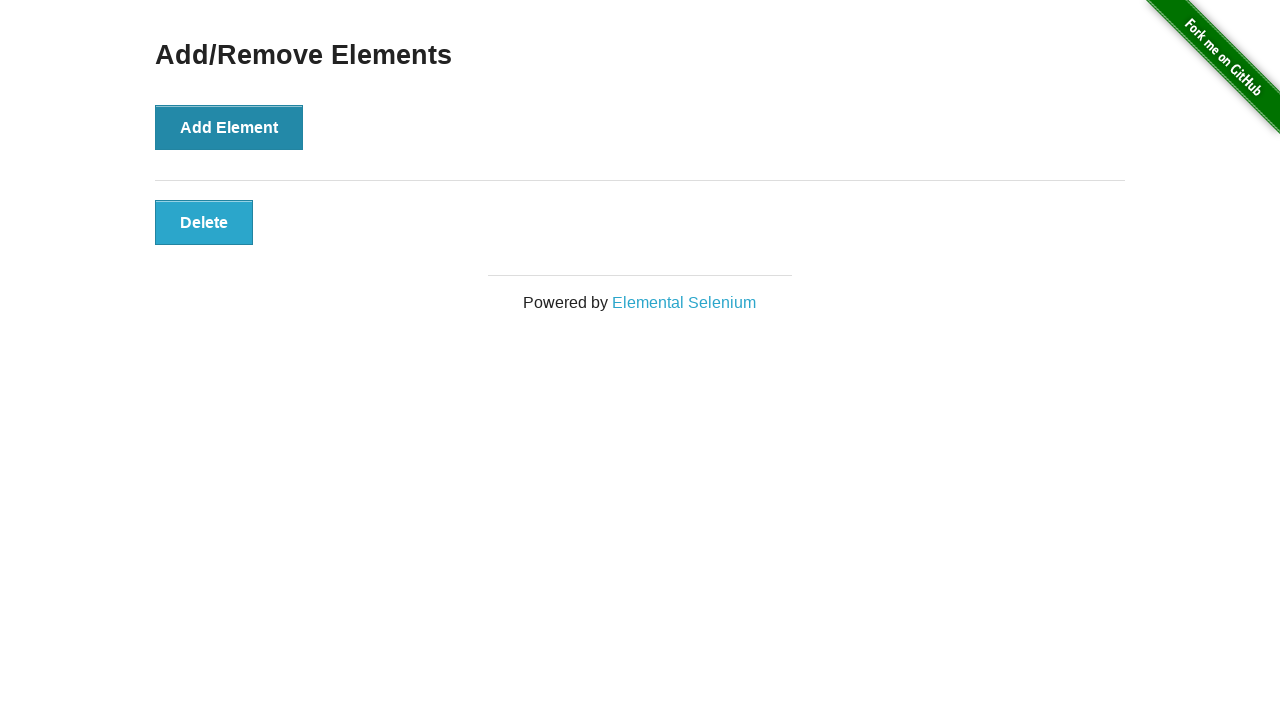

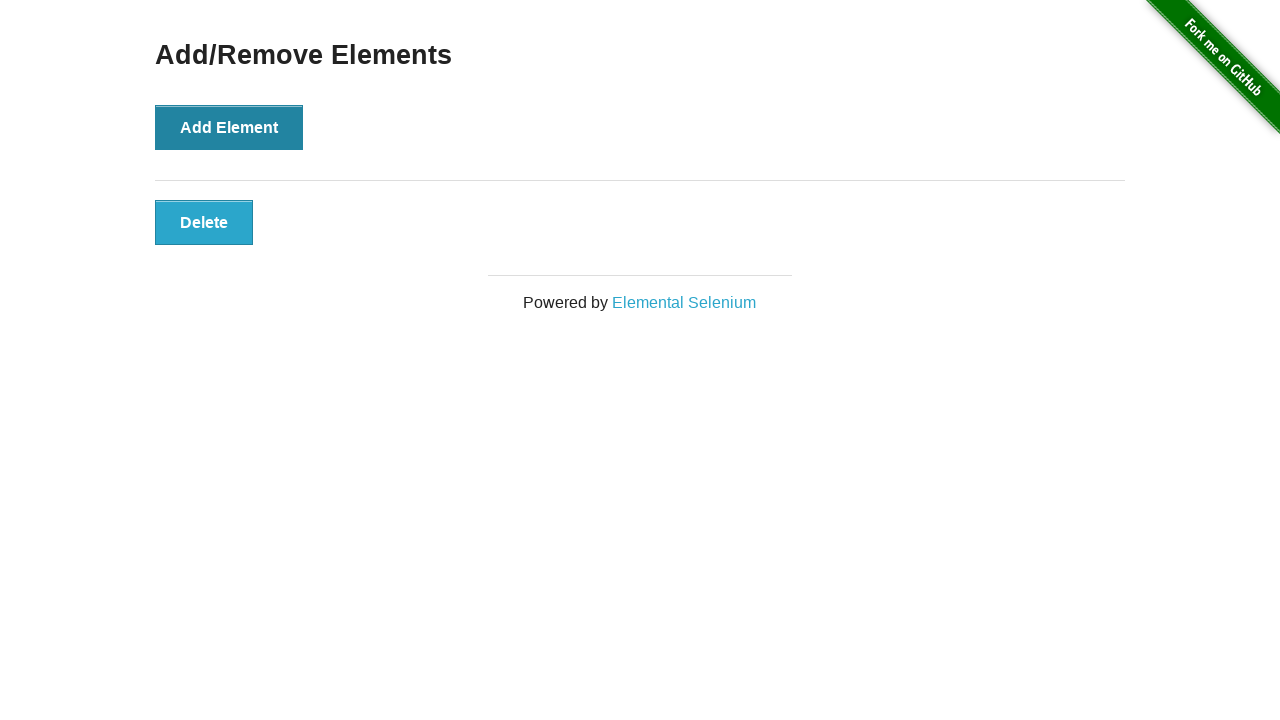